Finds a specific form label element using index-based XPath selector

Starting URL: https://demoqa.com/text-box

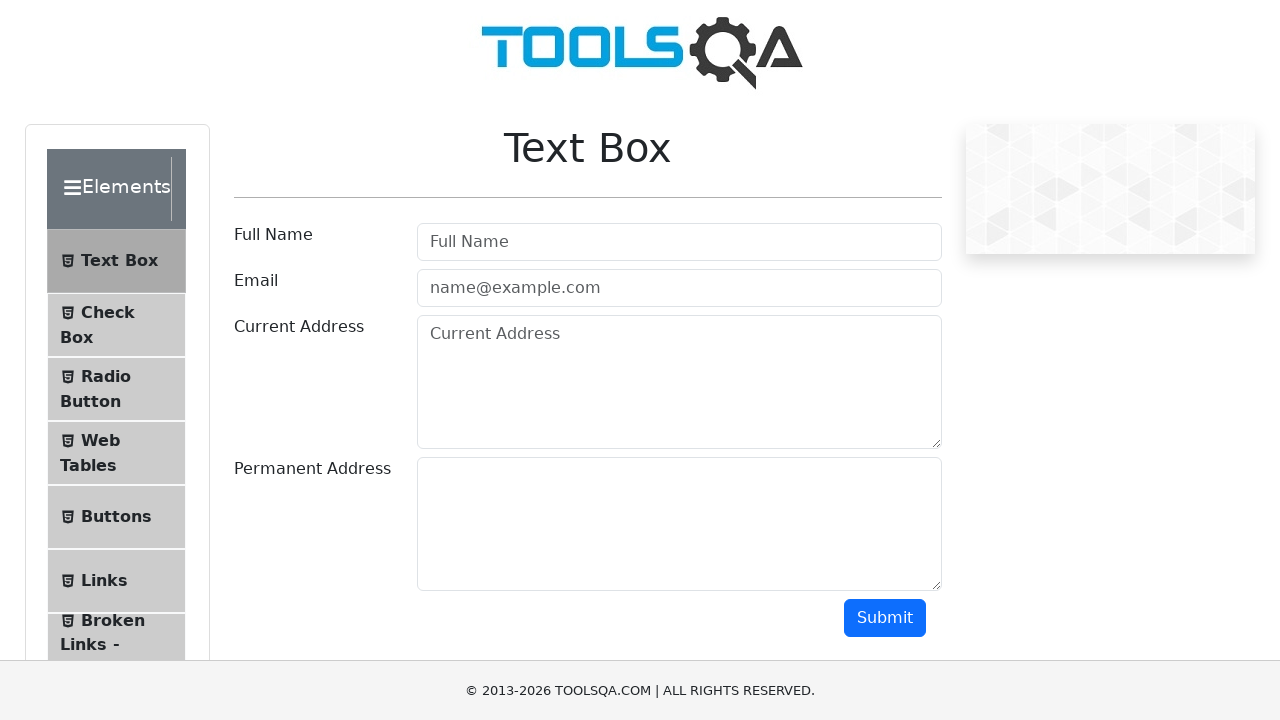

Navigated to https://demoqa.com/text-box
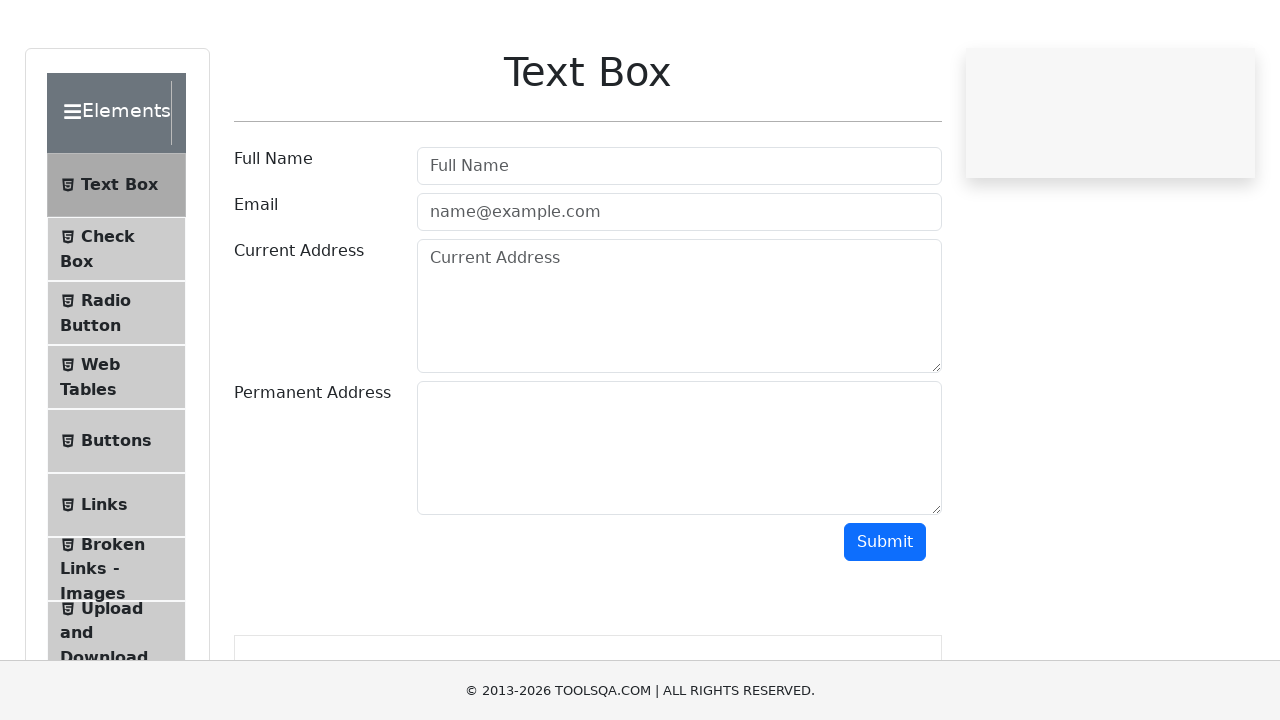

Located form label element using index-based XPath selector
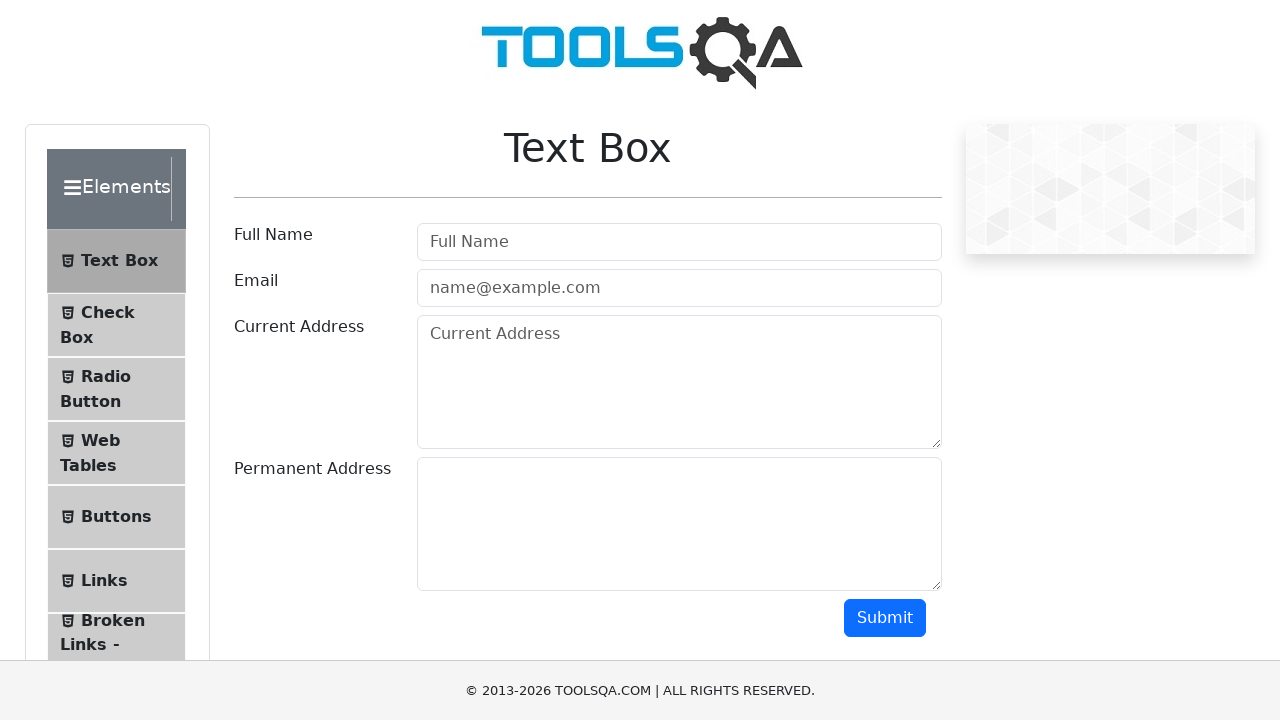

Form label element is now visible and ready
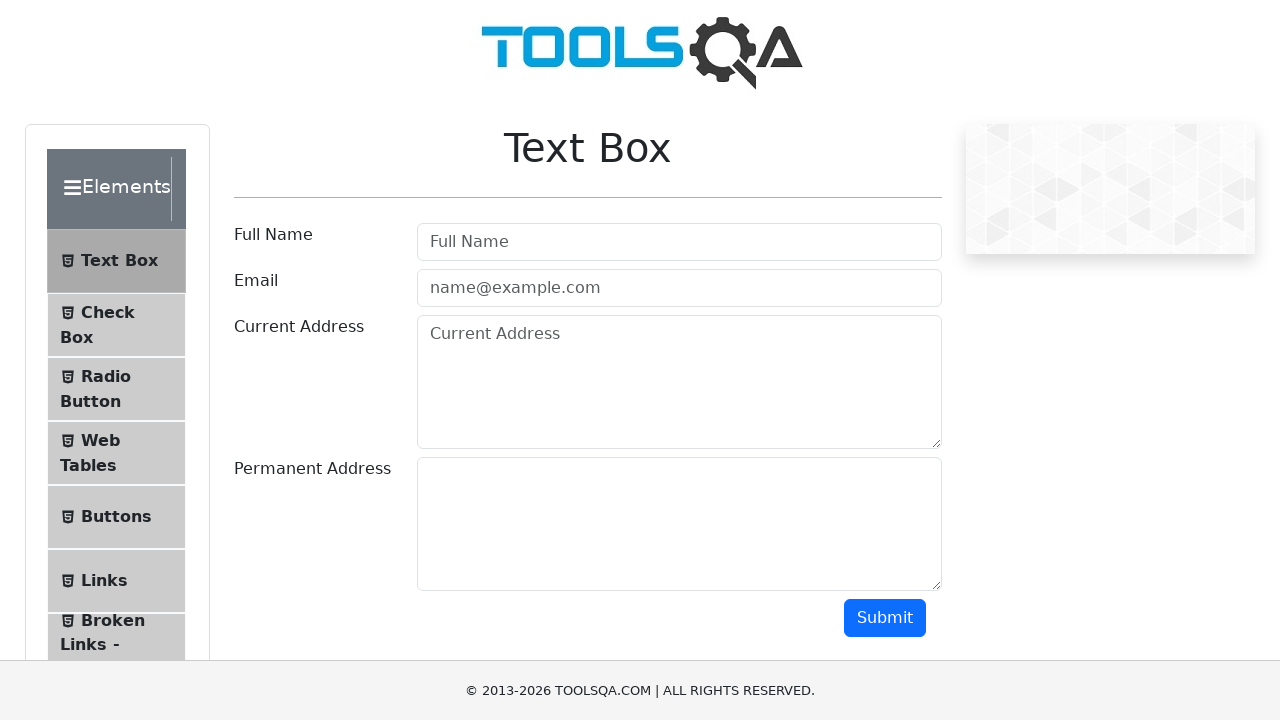

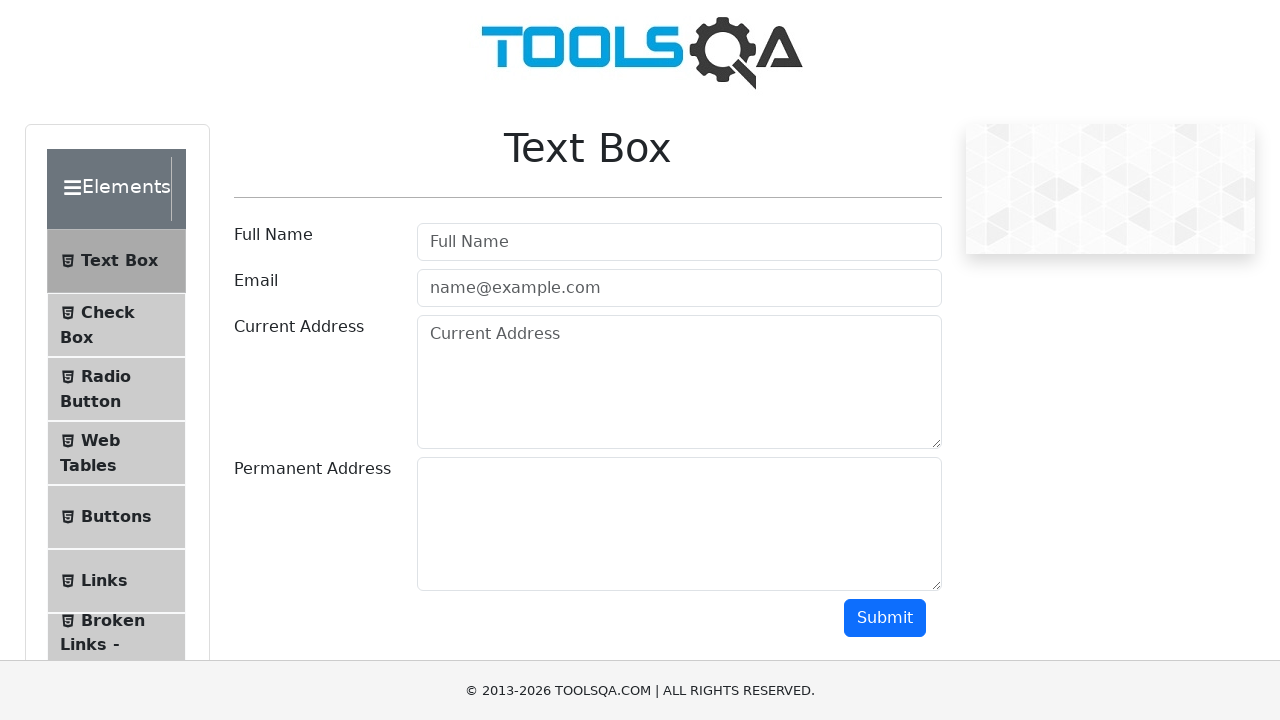